Tests various mouse events including single click, double click, and right-click (context click) on different elements on a mouse events training page, then interacts with a context menu.

Starting URL: https://training-support.net/webelements/mouse-events

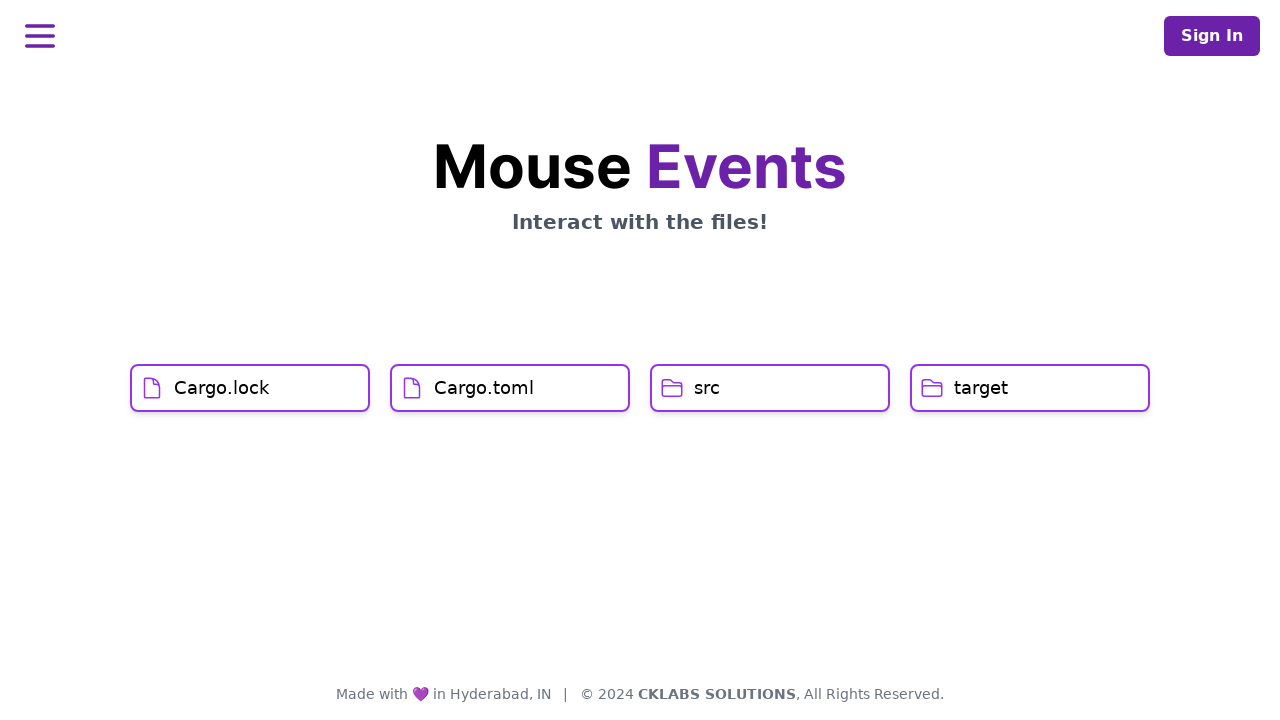

Clicked on Cargo.lock element at (222, 388) on xpath=//h1[text()='Cargo.lock']
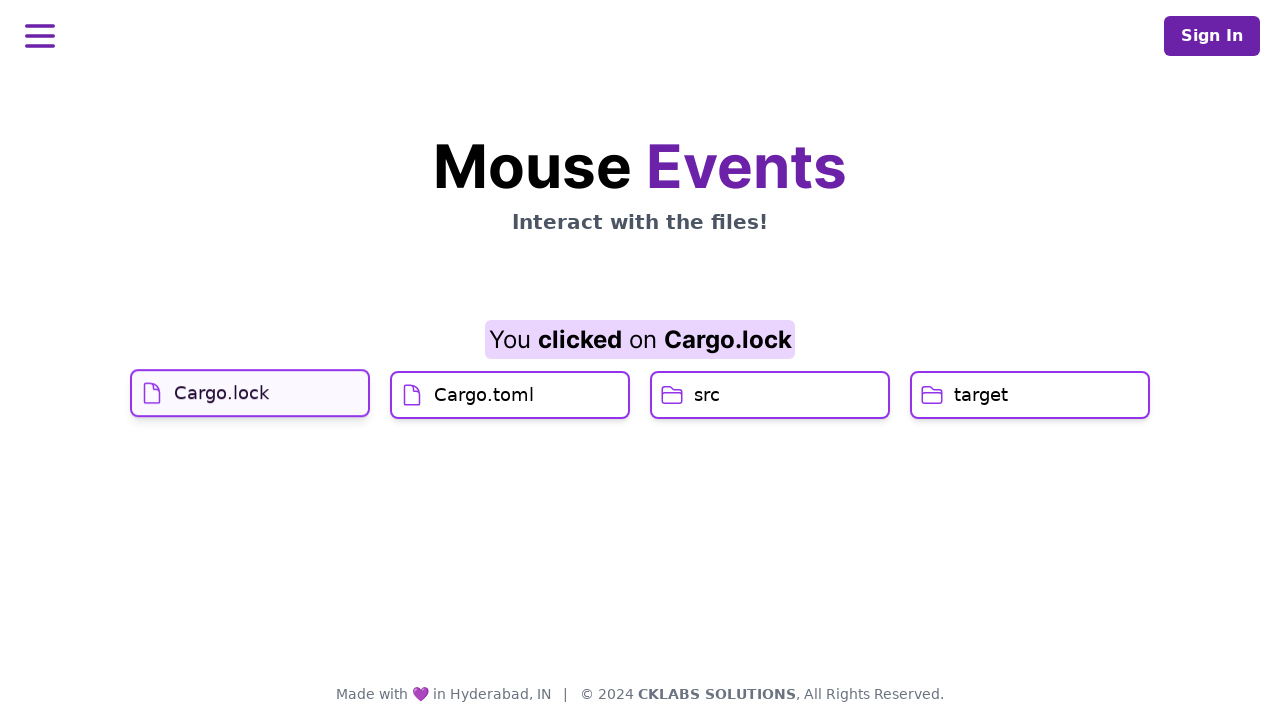

Clicked on Cargo.toml element at (484, 420) on xpath=//h1[text()='Cargo.toml']
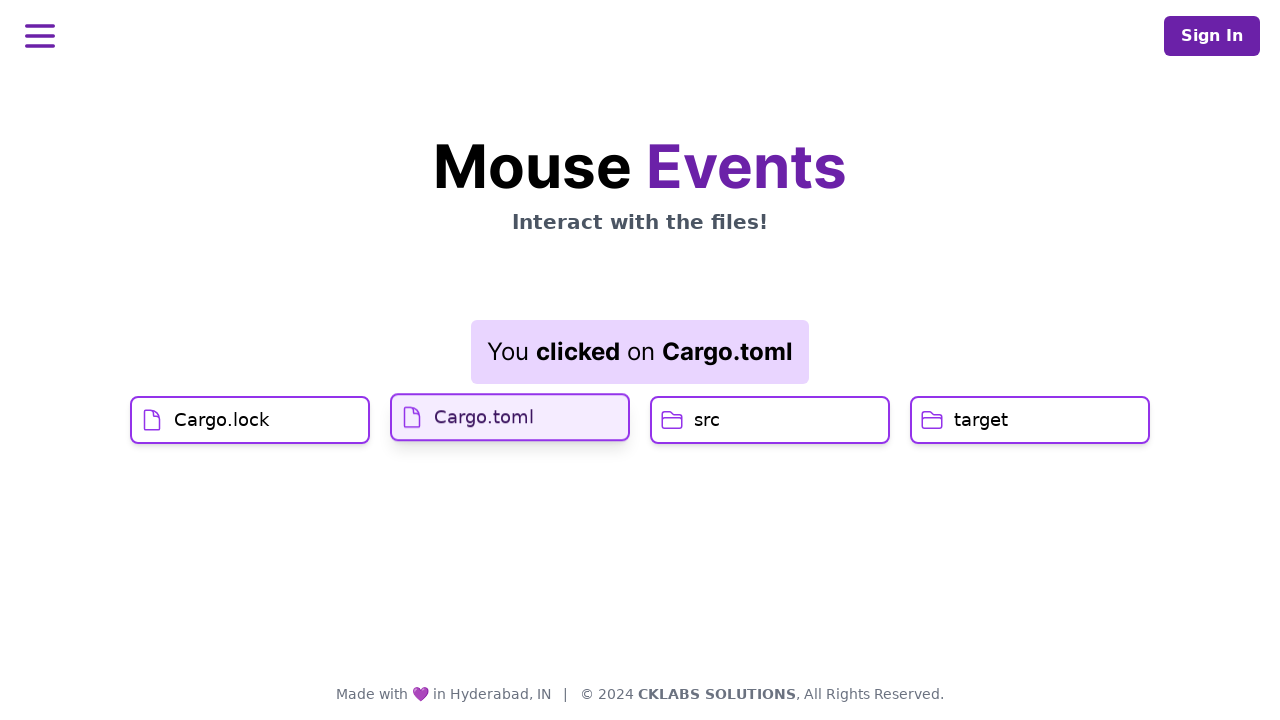

Result element loaded after Cargo.toml click
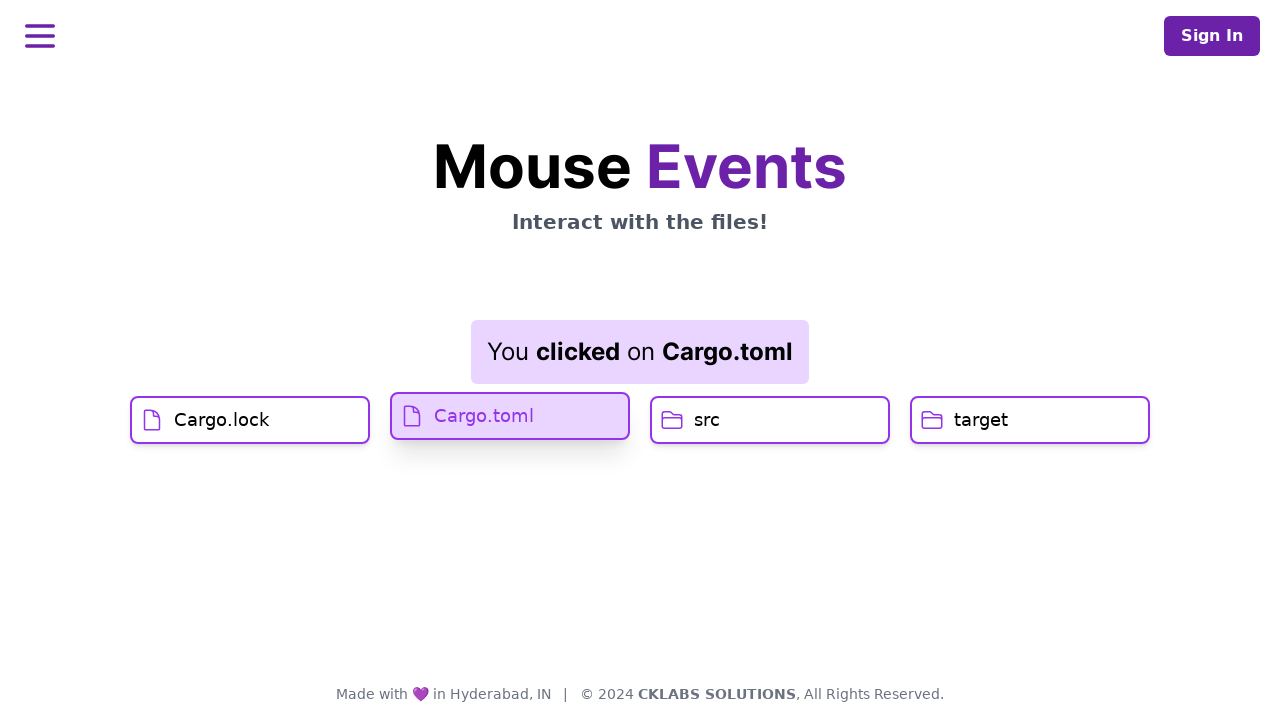

Double-clicked on src element at (707, 420) on xpath=//h1[text()='src']
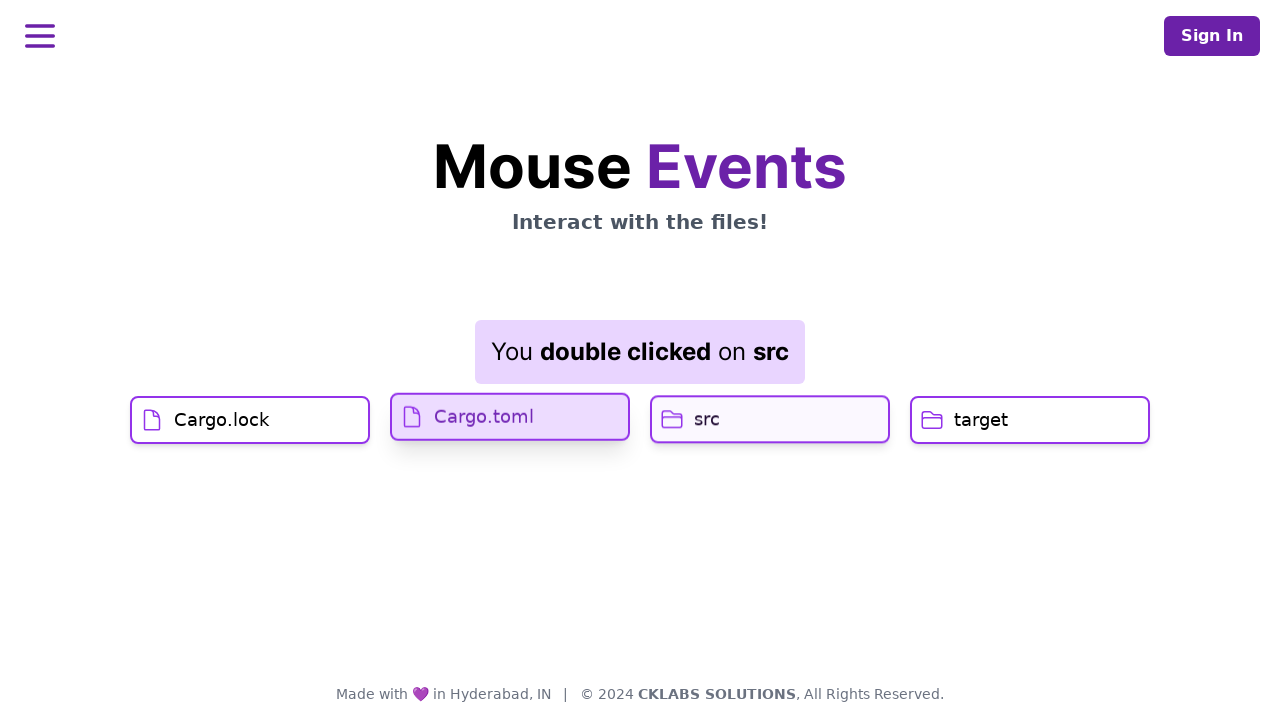

Right-clicked on target element to open context menu at (981, 420) on //h1[text()='target']
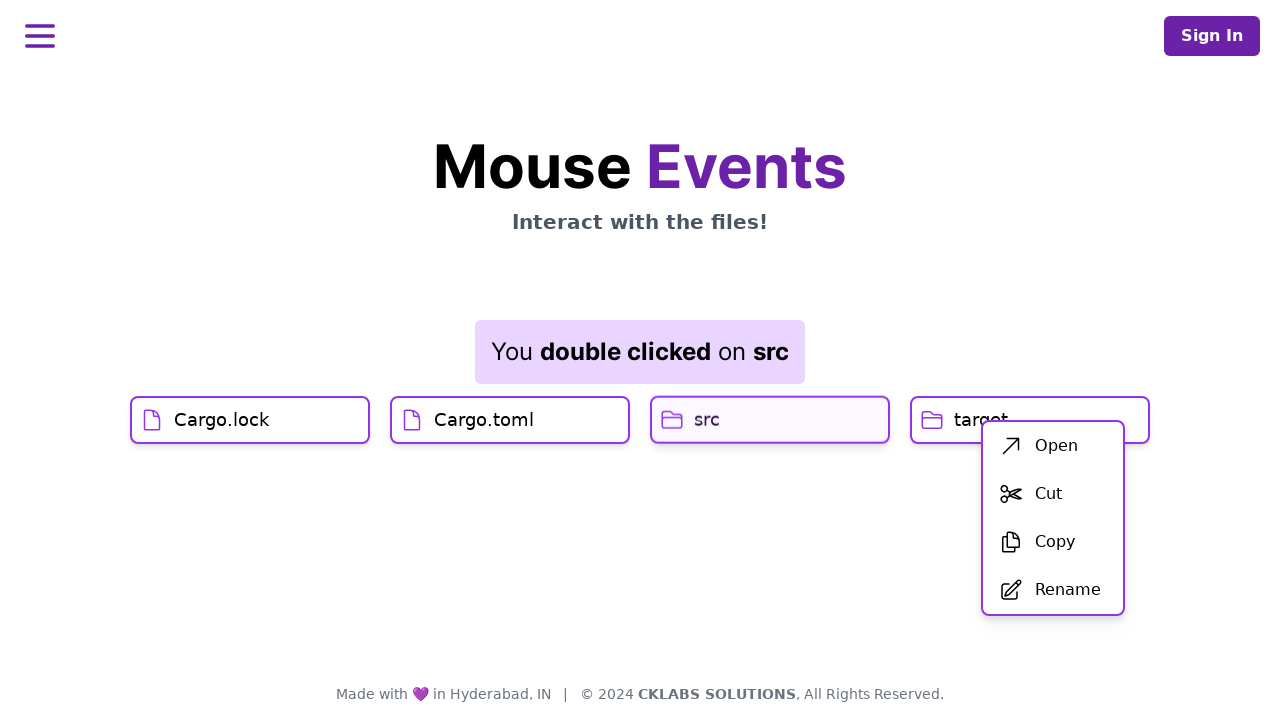

Clicked first option in context menu at (1053, 446) on xpath=//div[@id='menu']/div/ul/li[1]
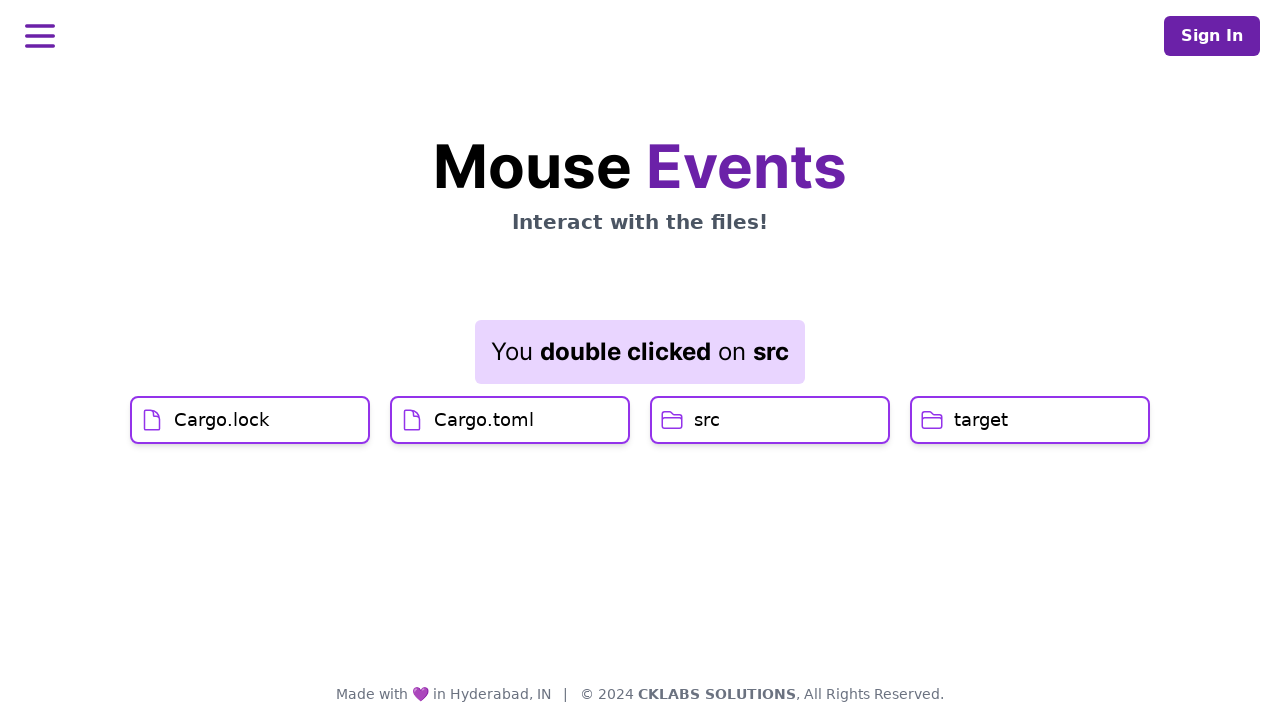

Final result element loaded after context menu selection
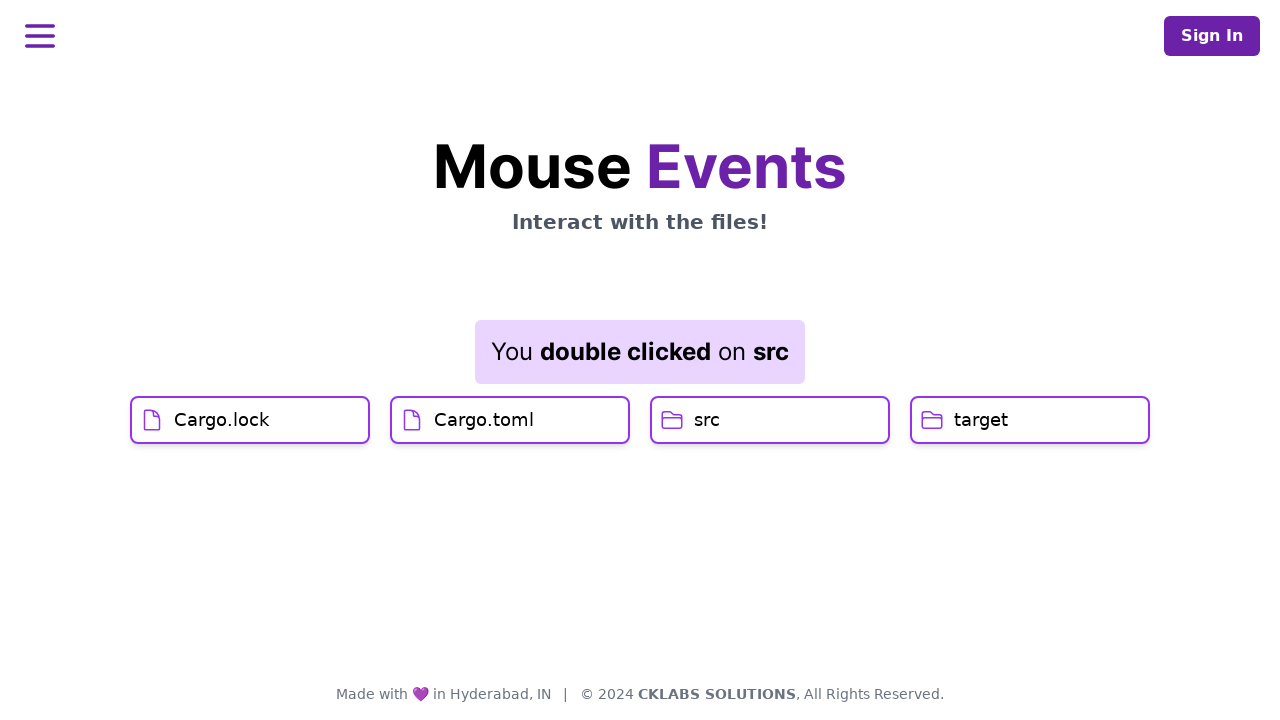

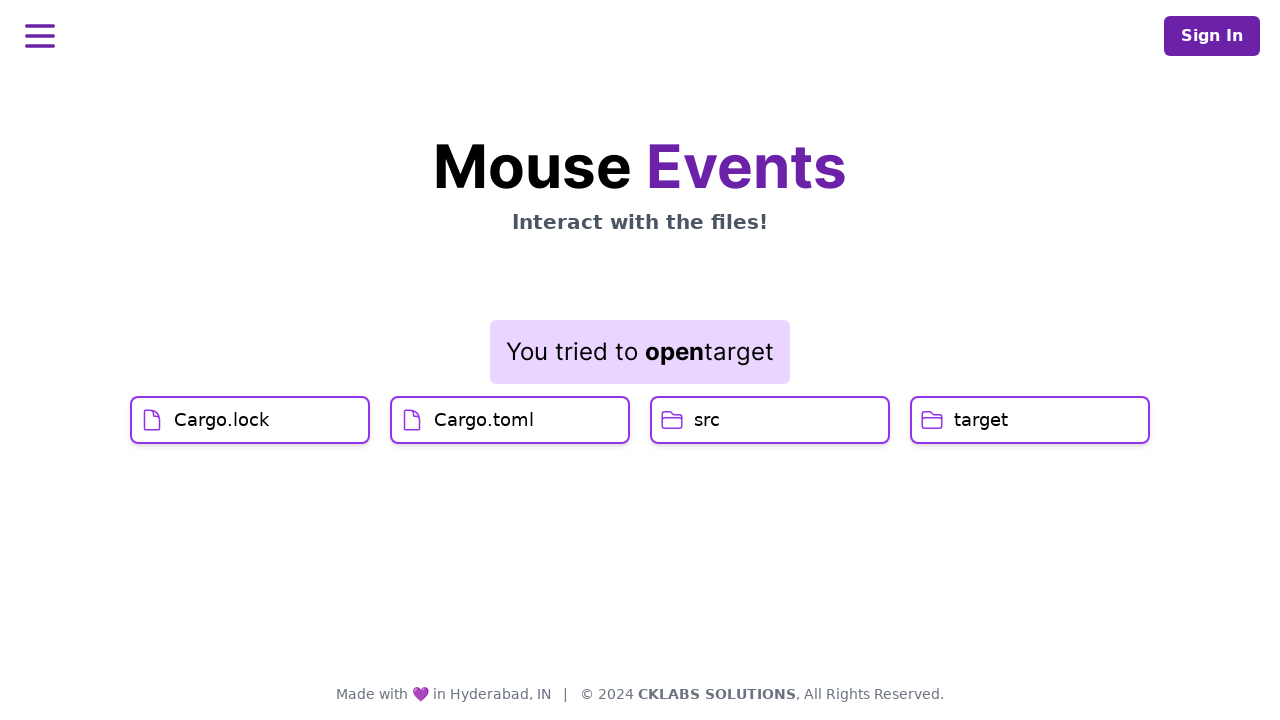